Tests that the About Us content section is displayed on the page

Starting URL: https://all-face.com.ua/about/

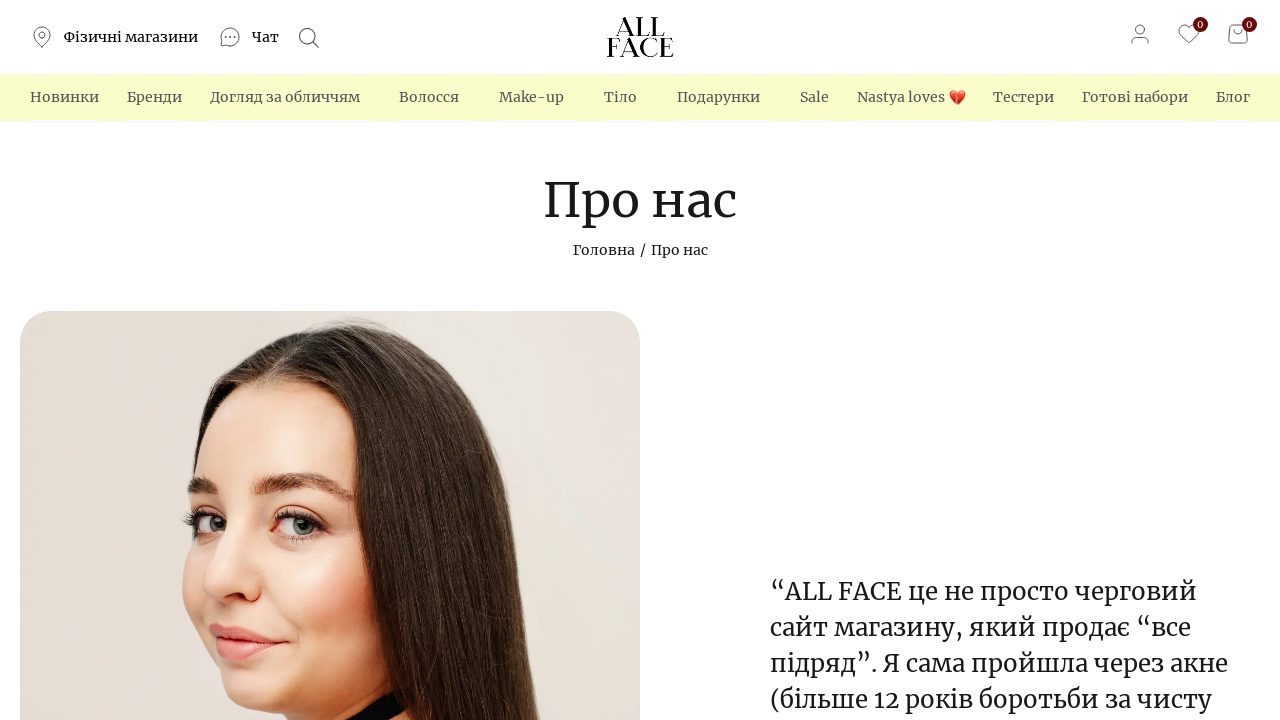

About Us content section became visible on the page
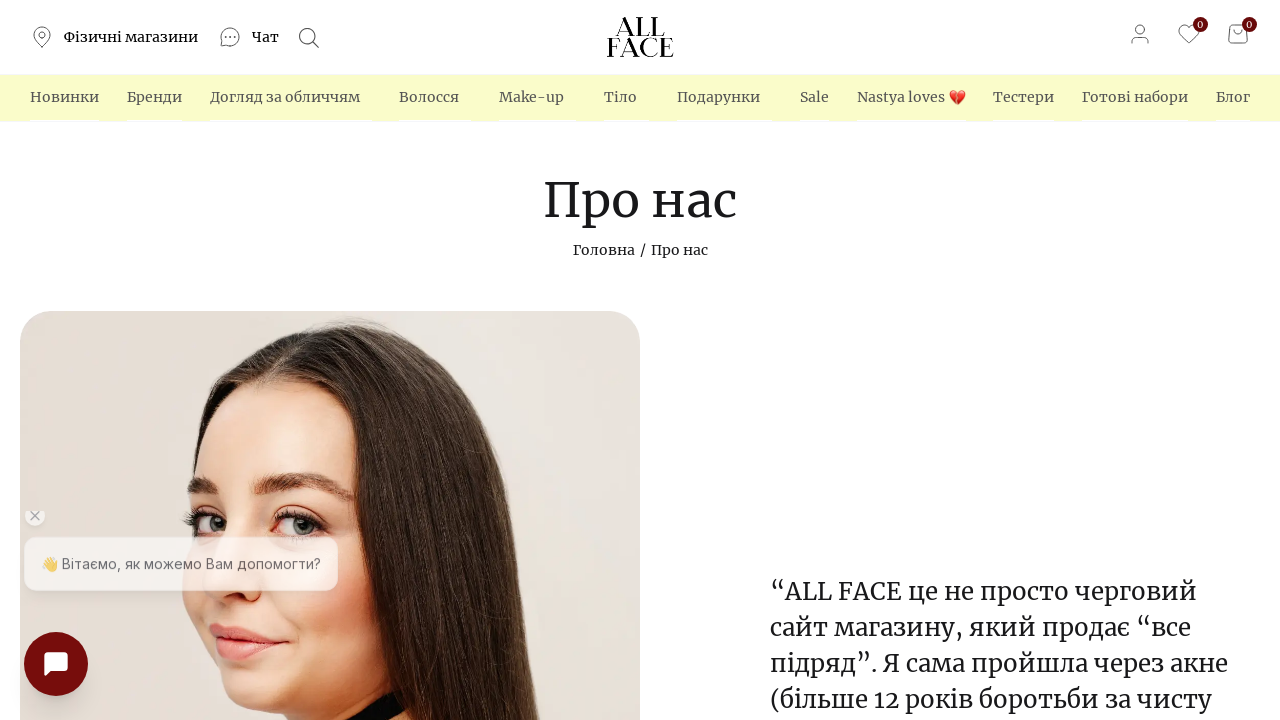

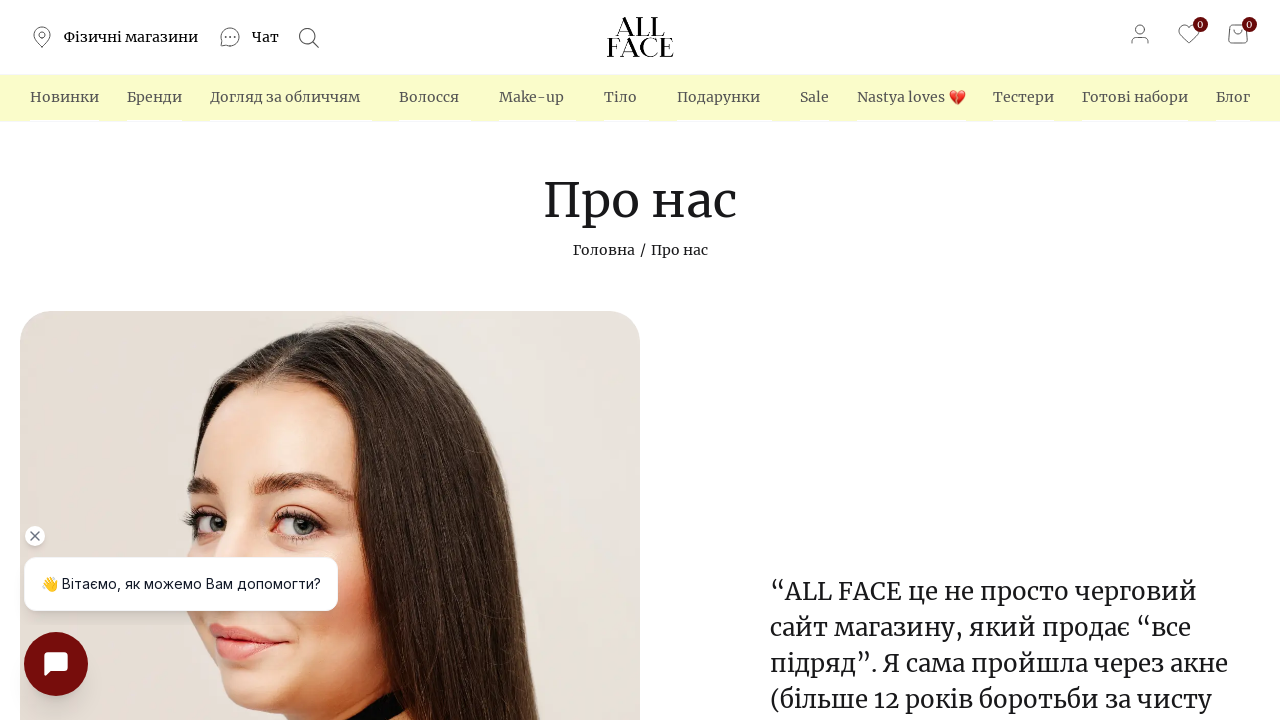